Tests e-commerce shopping functionality by searching for products containing "ca", finding and adding "Cashews" to the cart, then proceeding to checkout.

Starting URL: https://rahulshettyacademy.com/seleniumPractise/#/

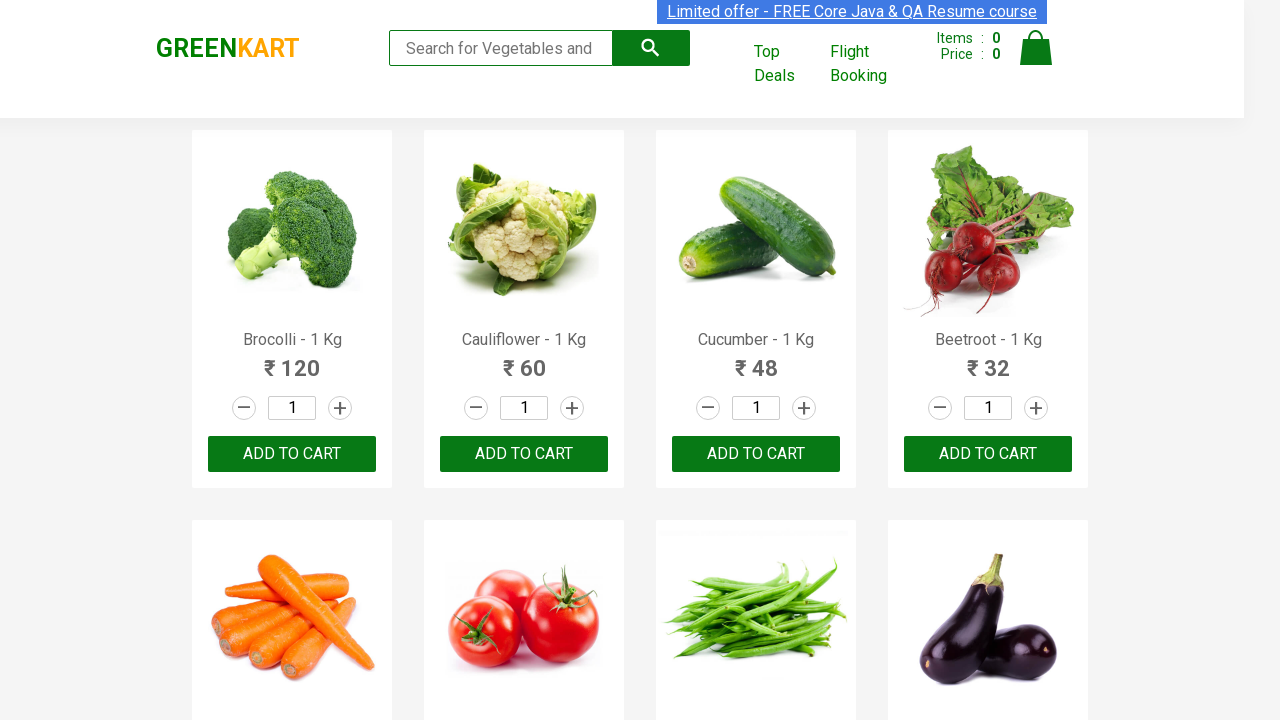

Filled search field with 'ca' to find products on .search-keyword
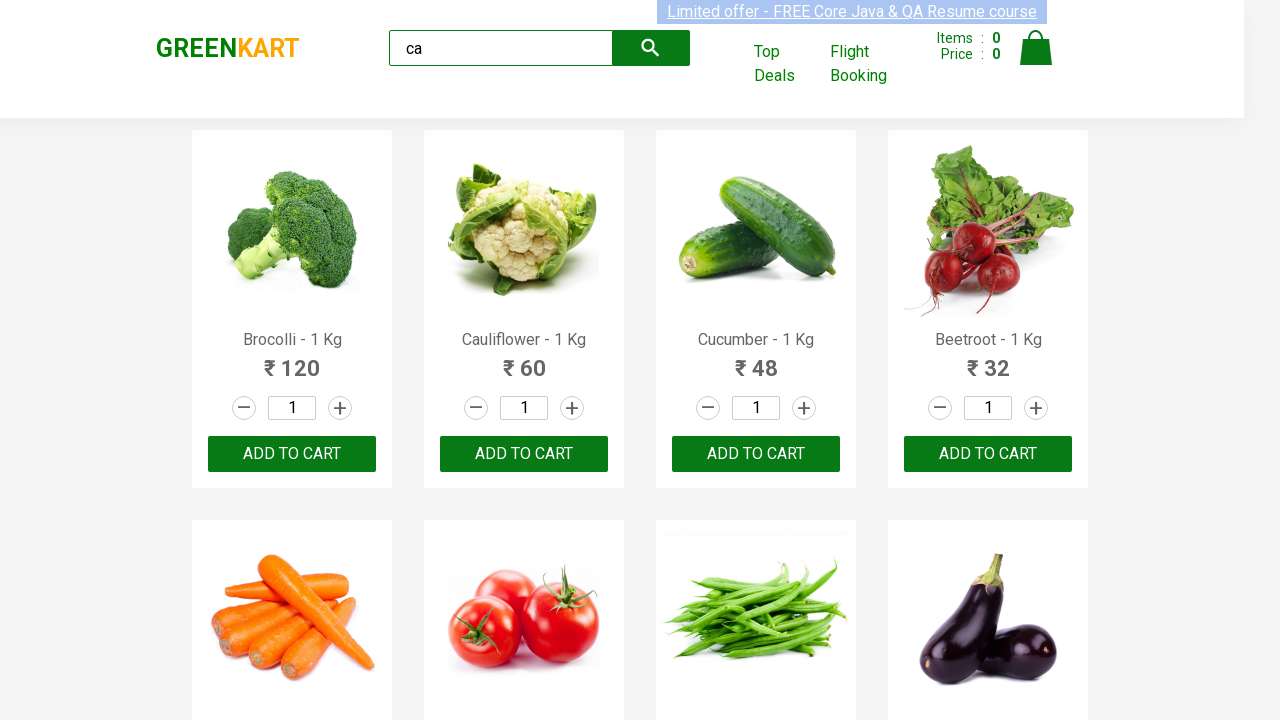

Waited for products to load
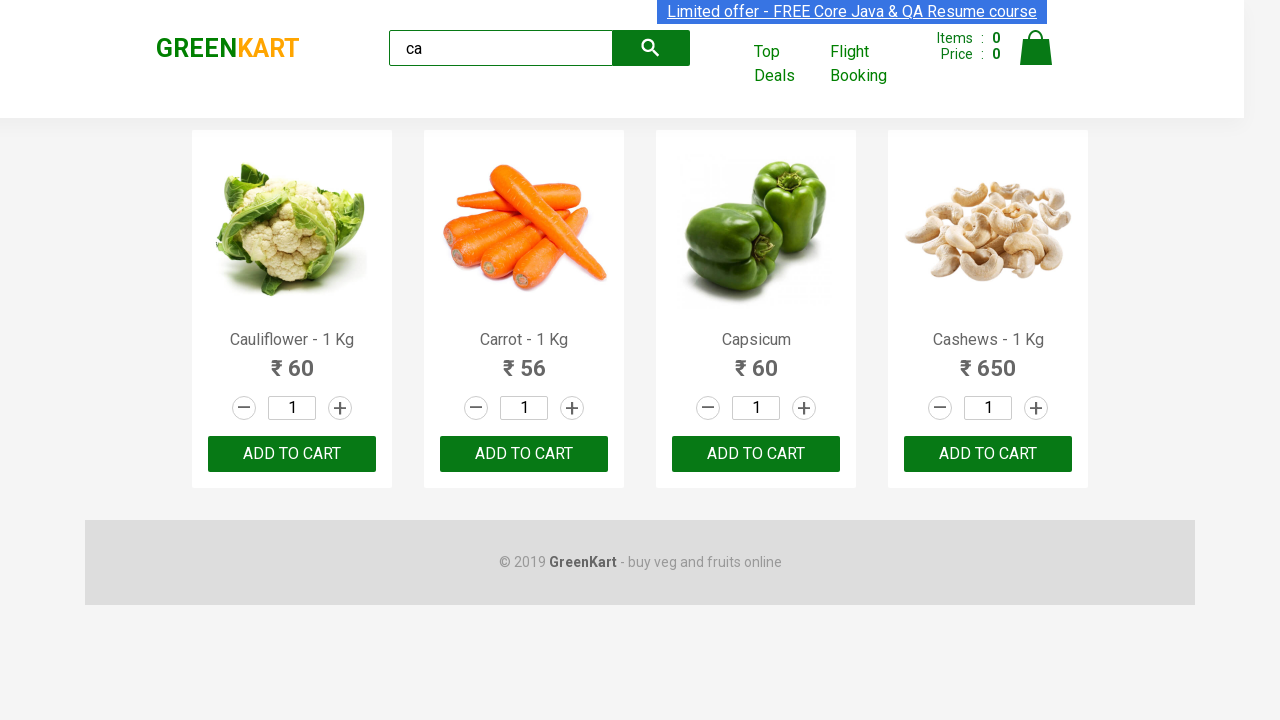

Retrieved all products from search results
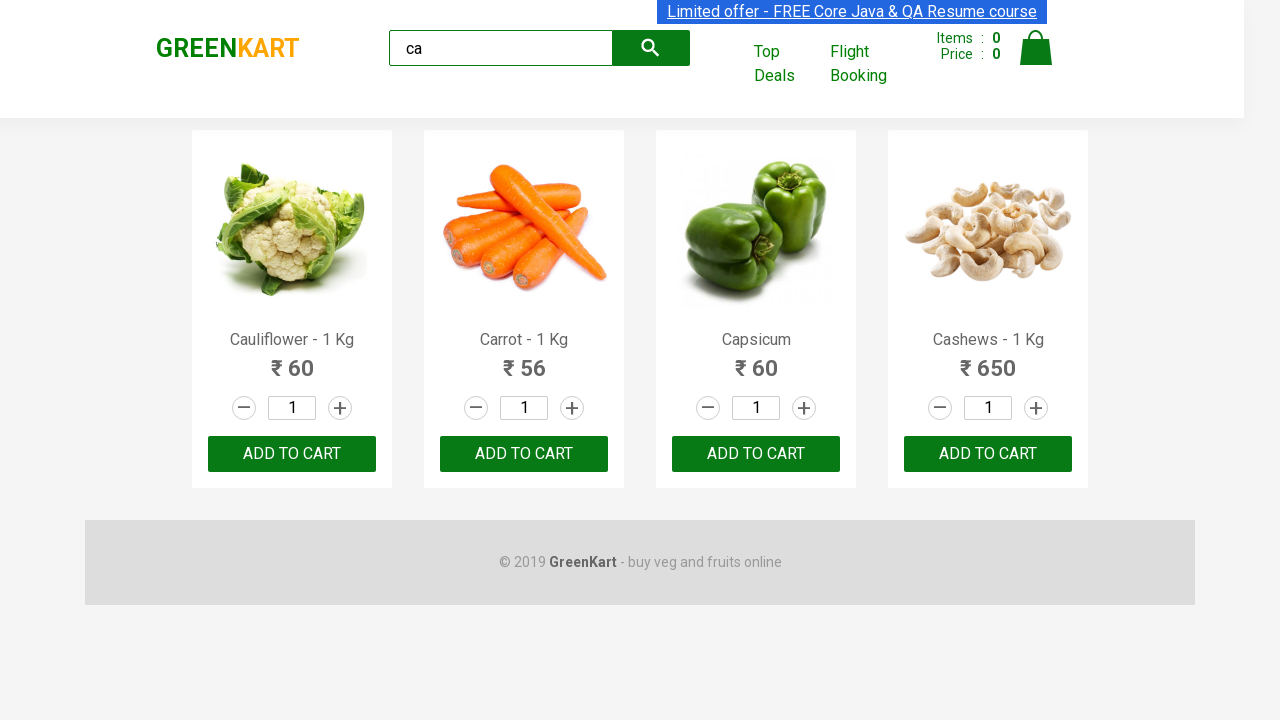

Checked product name: Cauliflower - 1 Kg
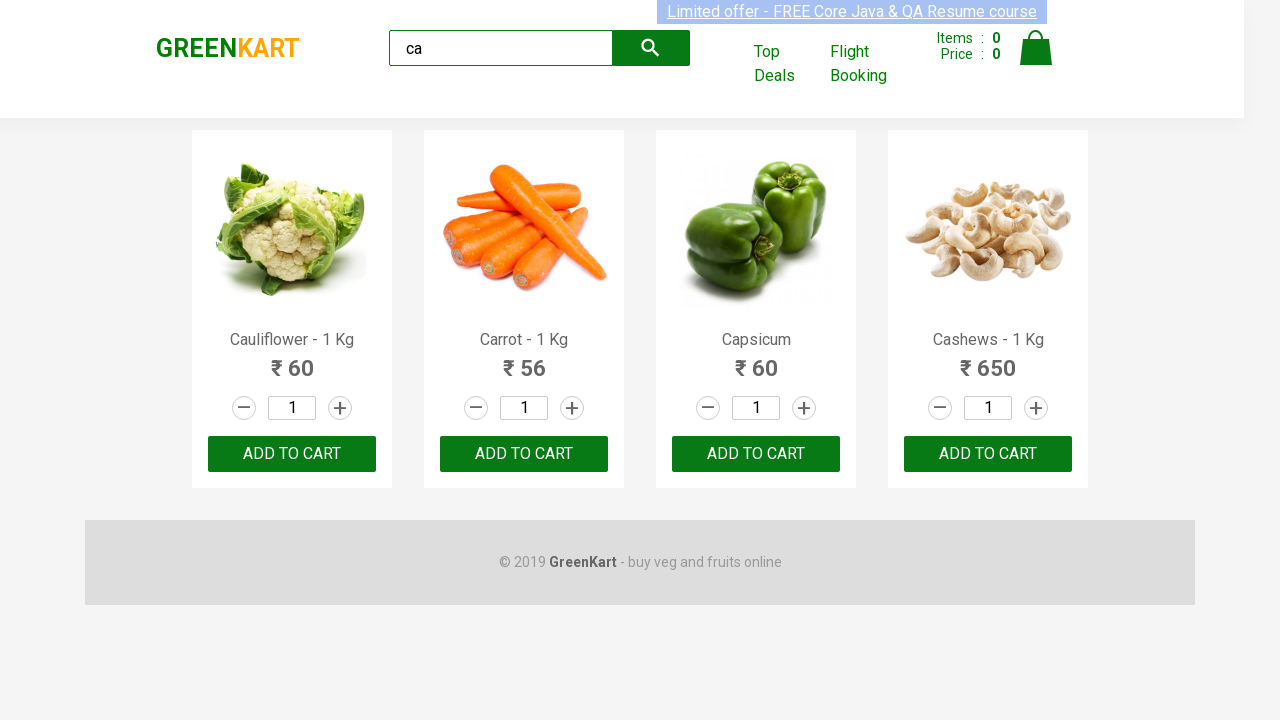

Checked product name: Carrot - 1 Kg
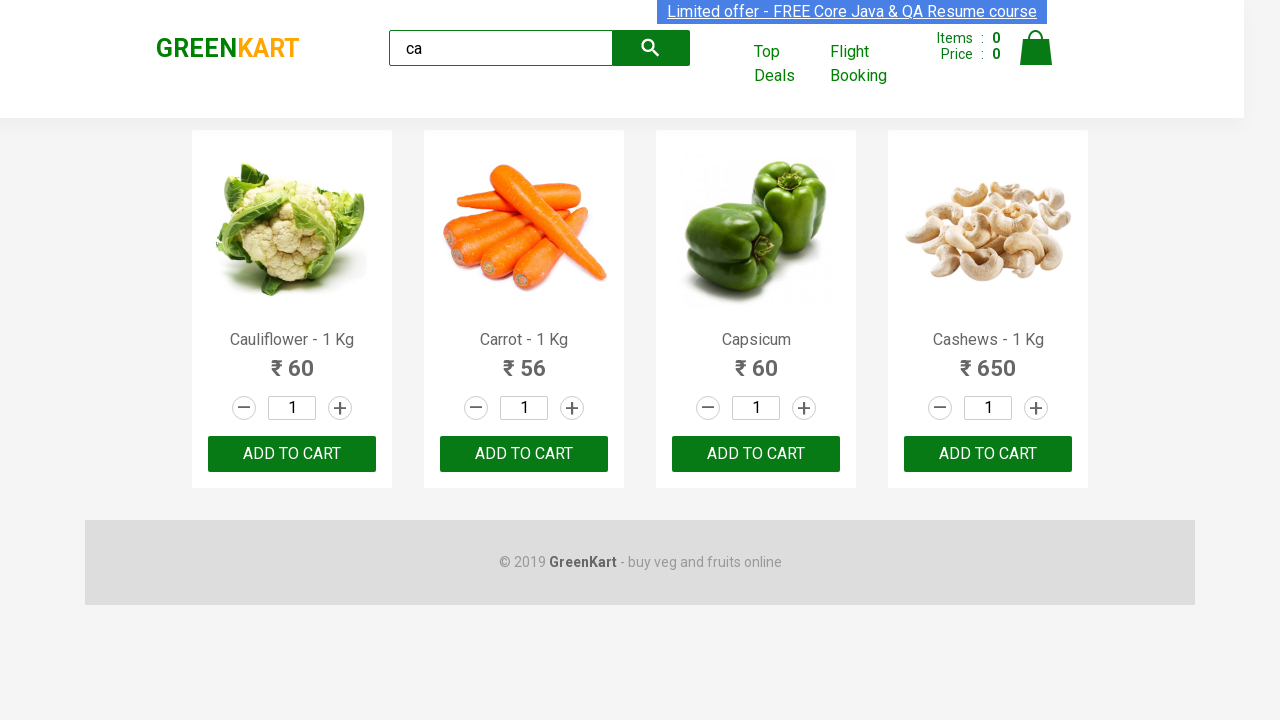

Checked product name: Capsicum
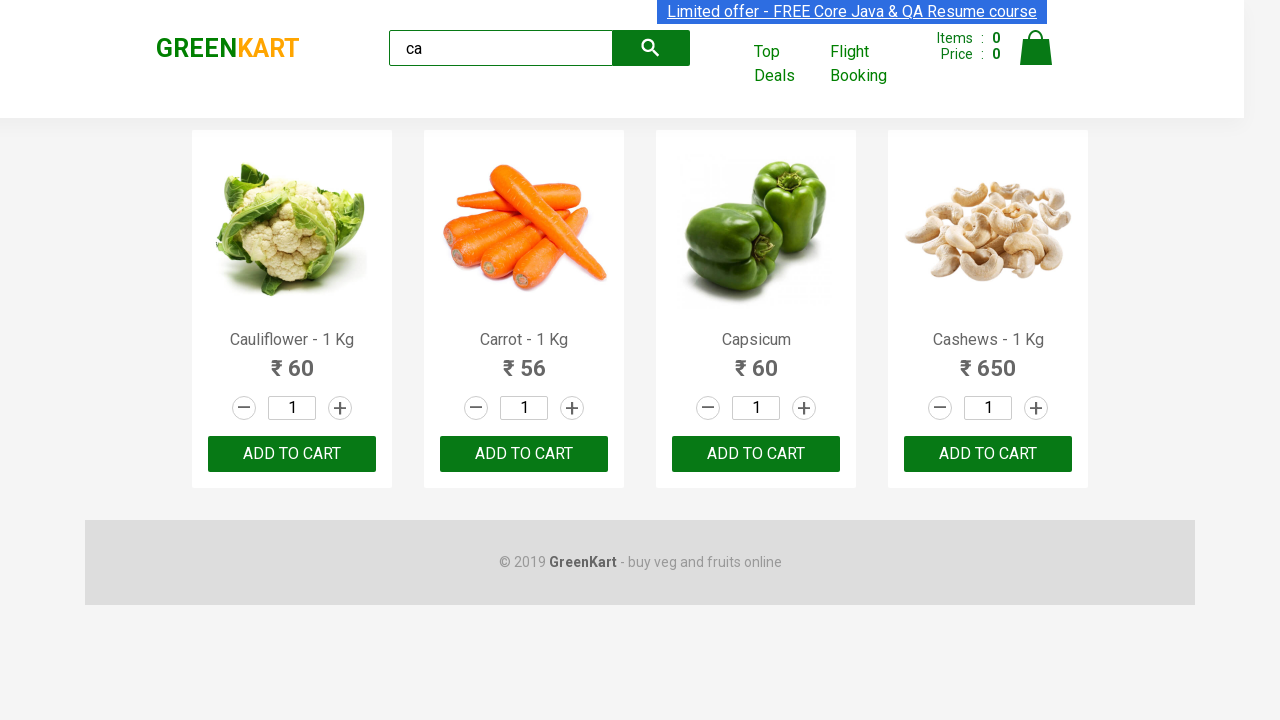

Checked product name: Cashews - 1 Kg
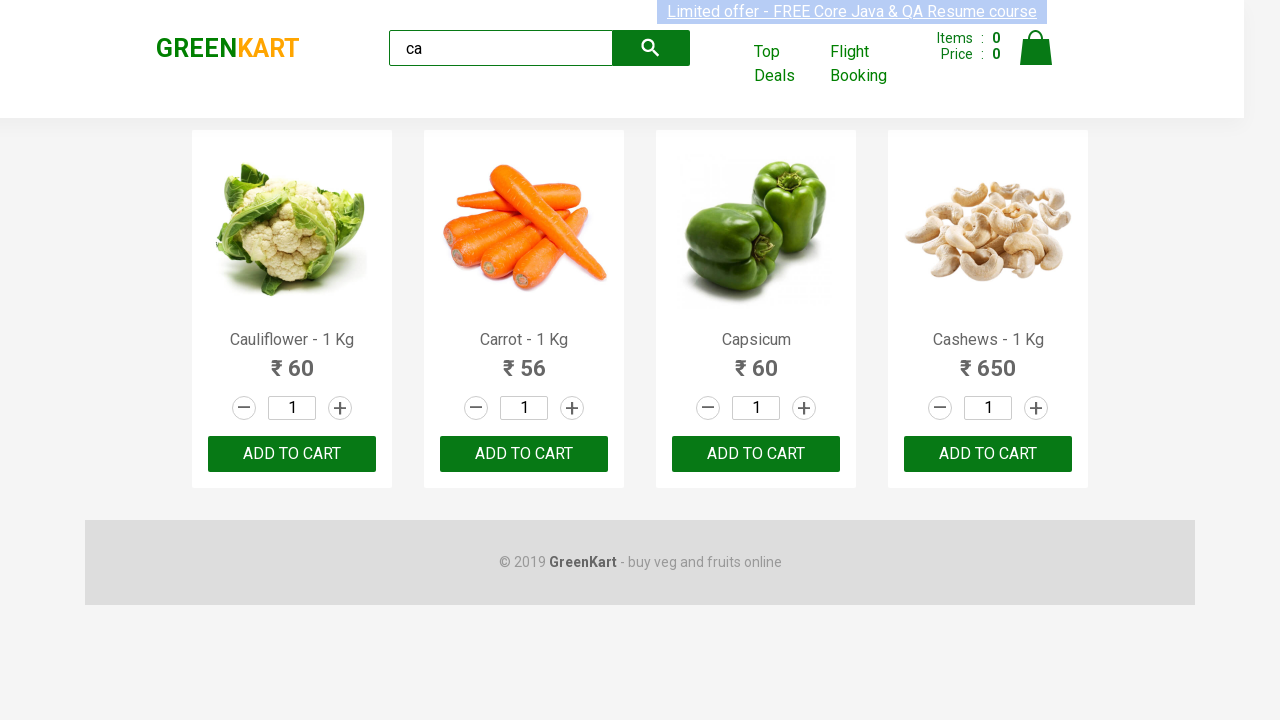

Clicked Add to cart button for Cashews at (988, 454) on .products .product >> nth=3 >> button
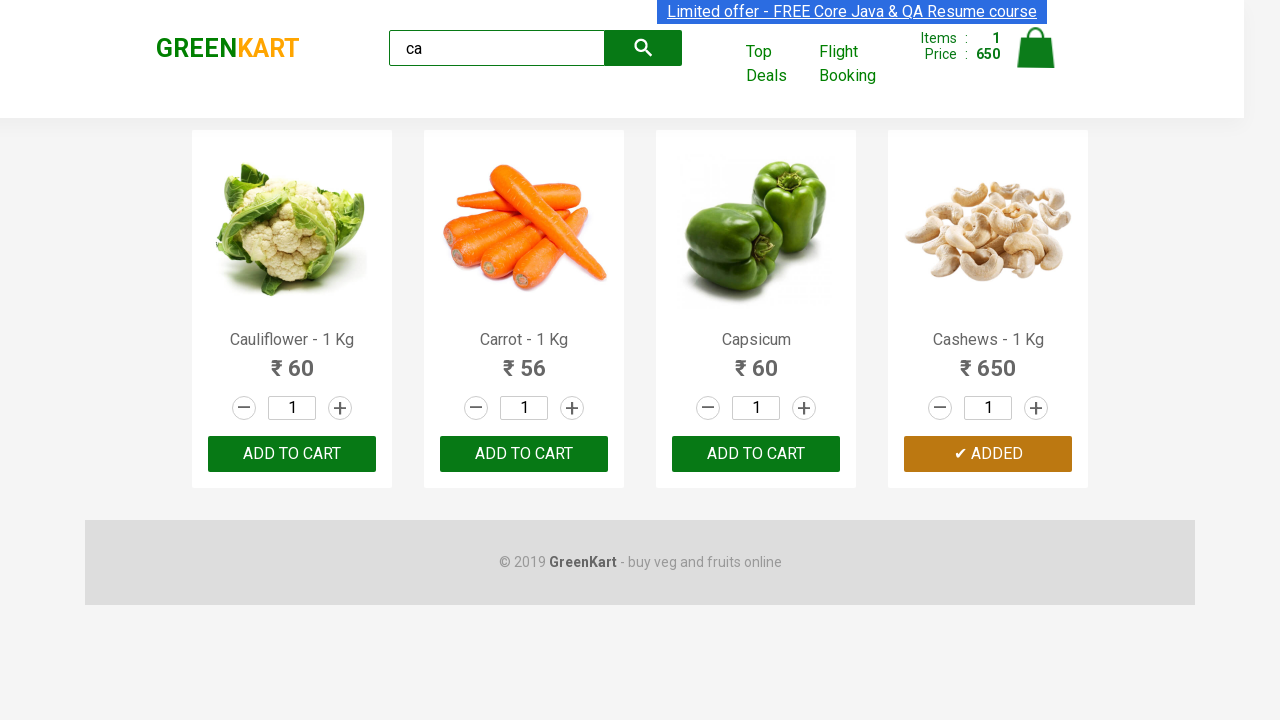

Clicked on cart icon to view cart at (1036, 48) on .cart-icon > img
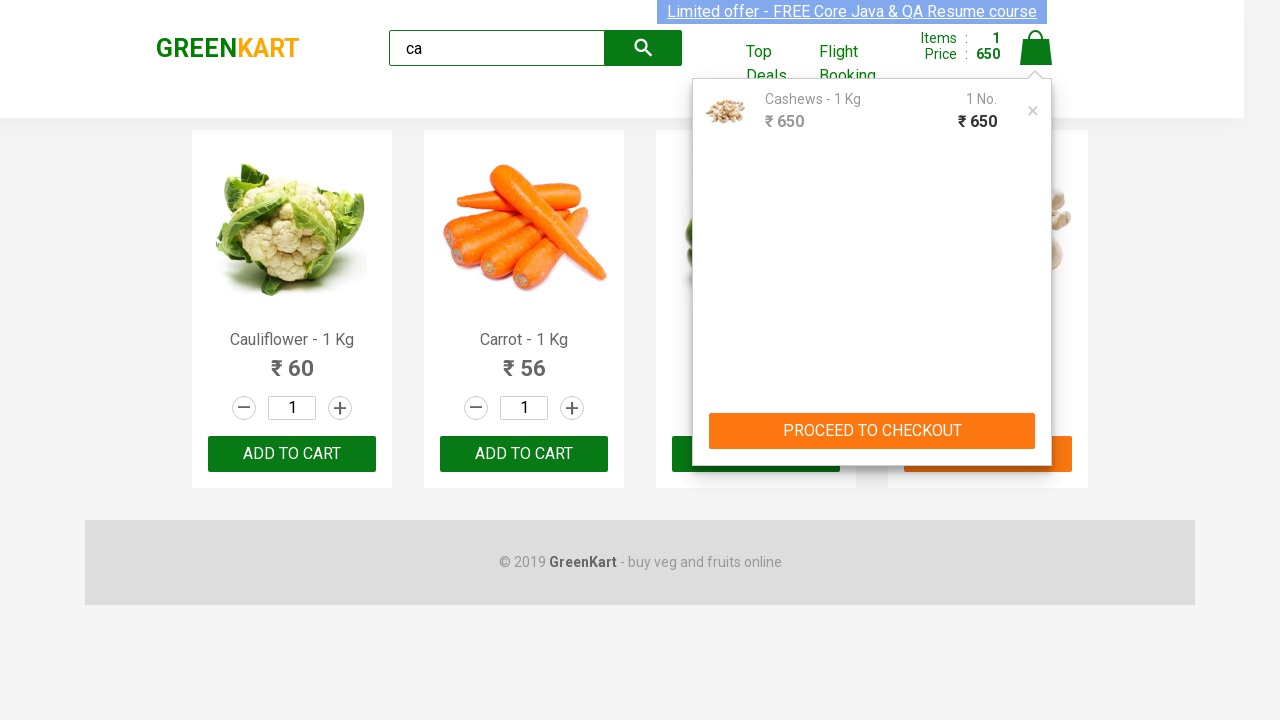

Clicked PROCEED TO CHECKOUT button at (872, 431) on text=PROCEED TO CHECKOUT
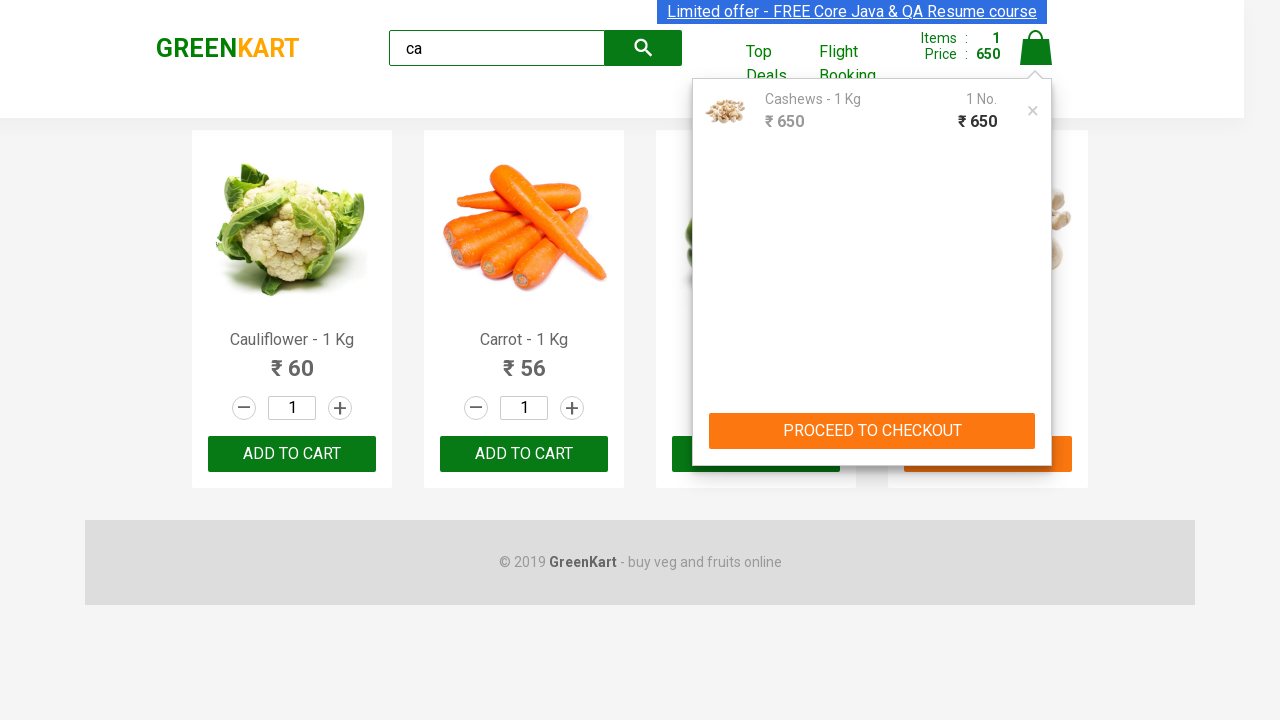

Clicked Place Order button at (644, 48) on button
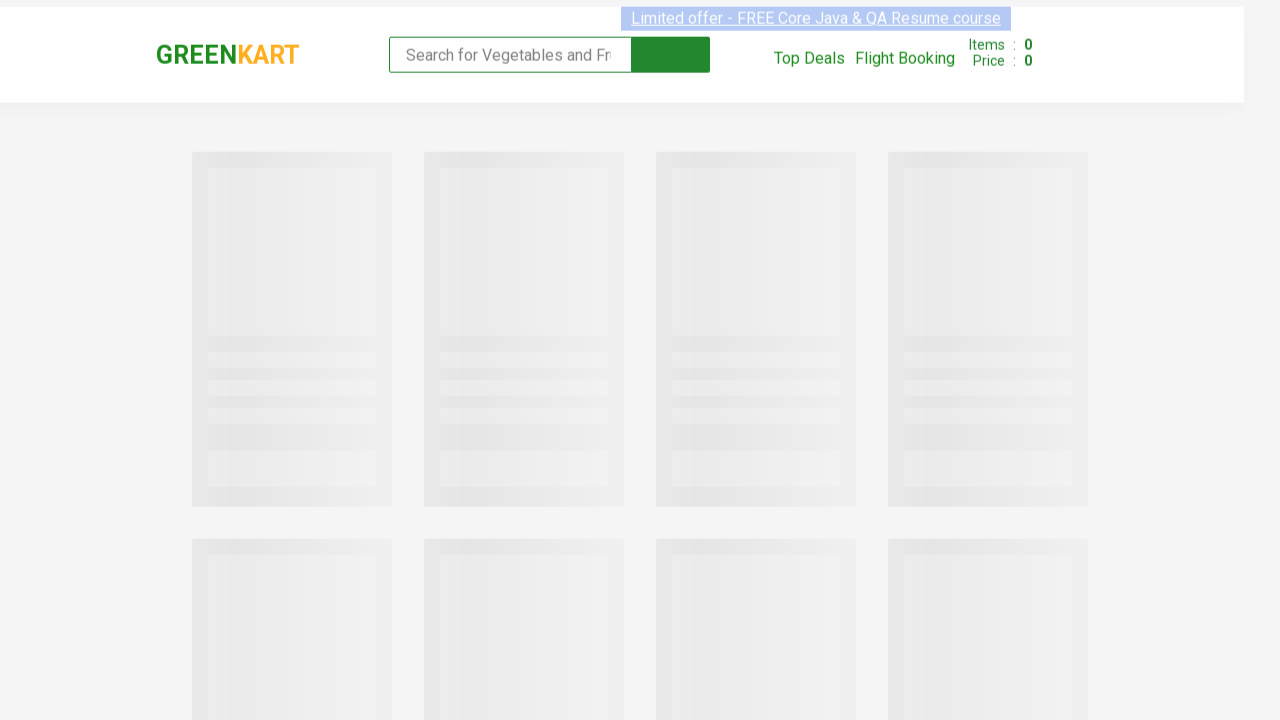

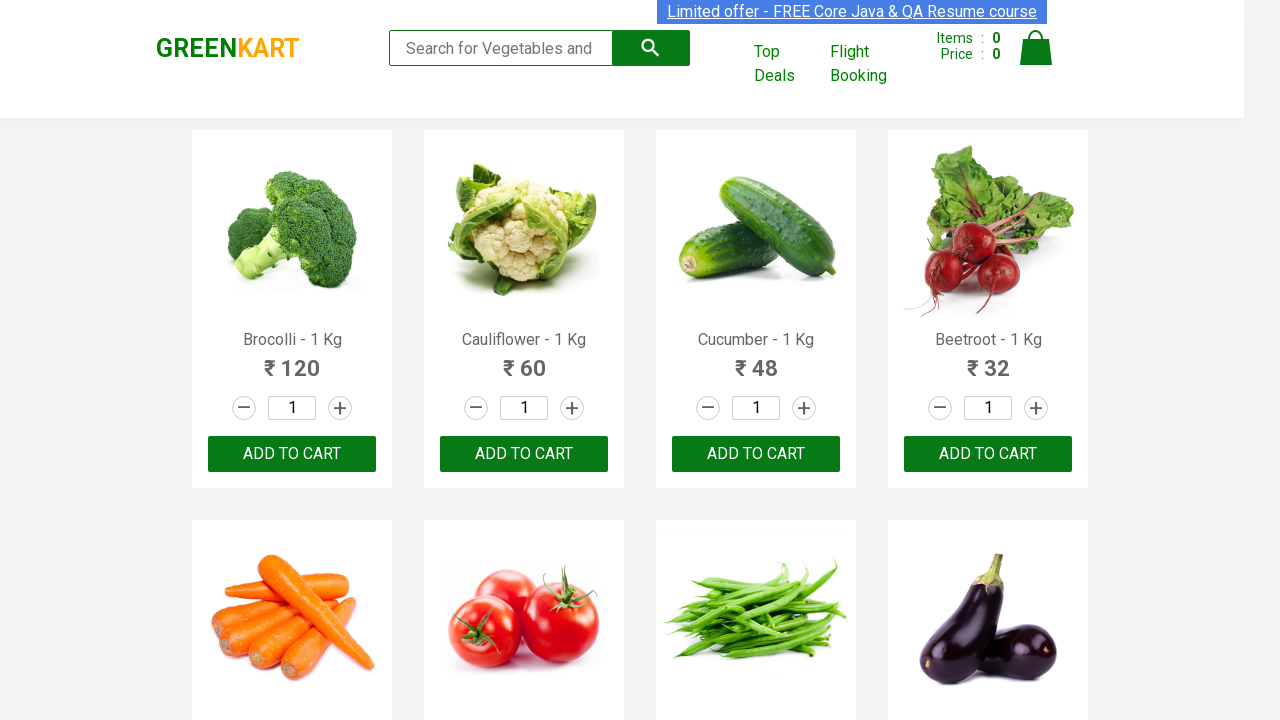